Tests filtering to show only active (incomplete) items by clicking the Active filter link

Starting URL: https://demo.playwright.dev/todomvc

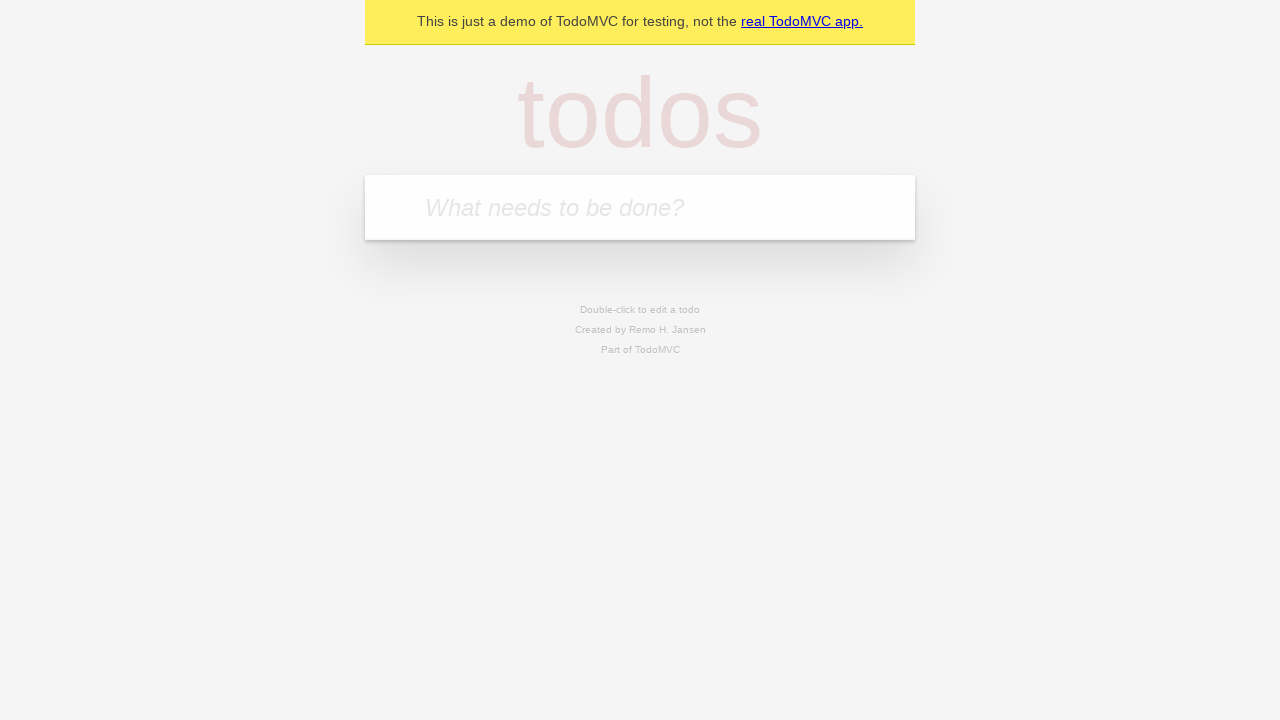

Filled todo input with 'buy some cheese' on internal:attr=[placeholder="What needs to be done?"i]
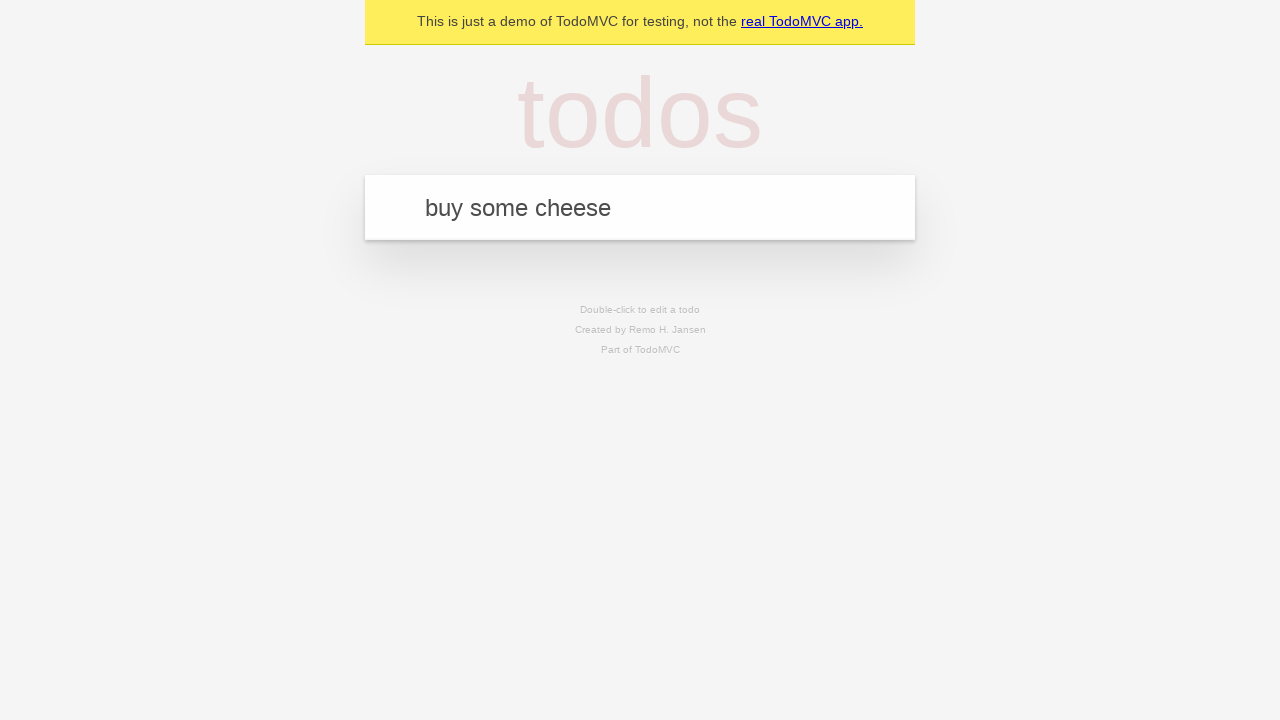

Pressed Enter to create first todo on internal:attr=[placeholder="What needs to be done?"i]
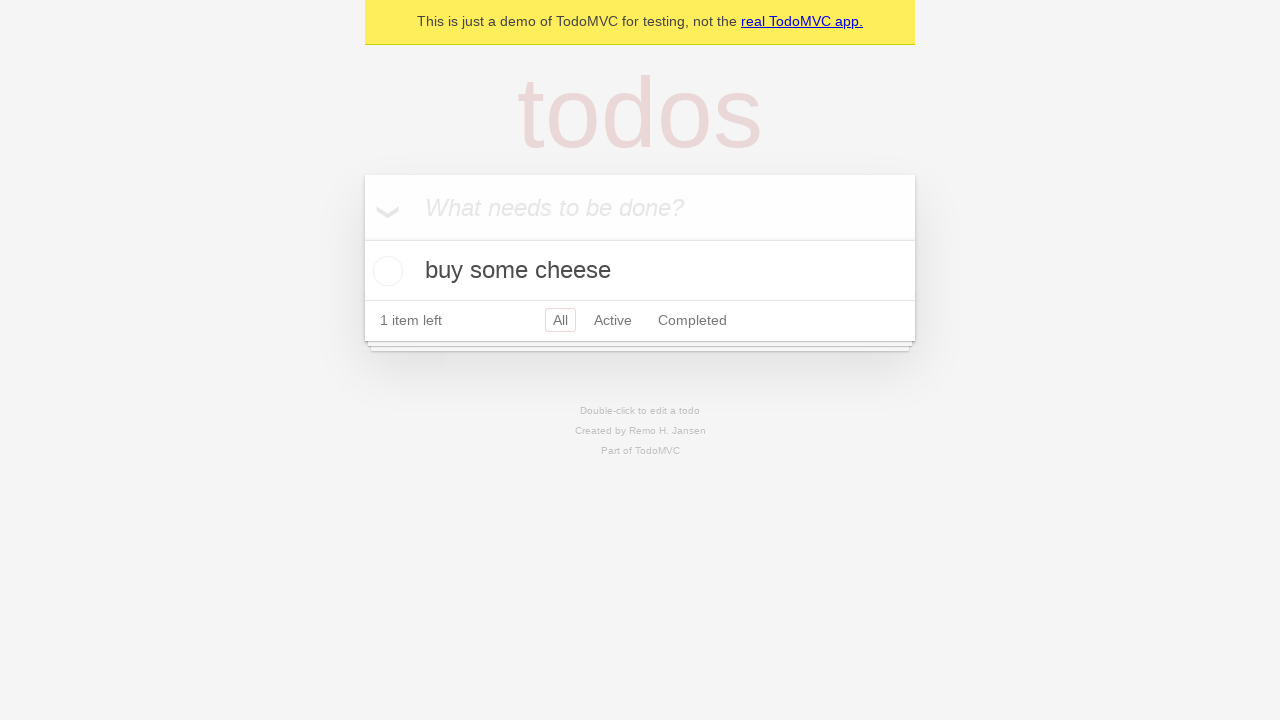

Filled todo input with 'feed the cat' on internal:attr=[placeholder="What needs to be done?"i]
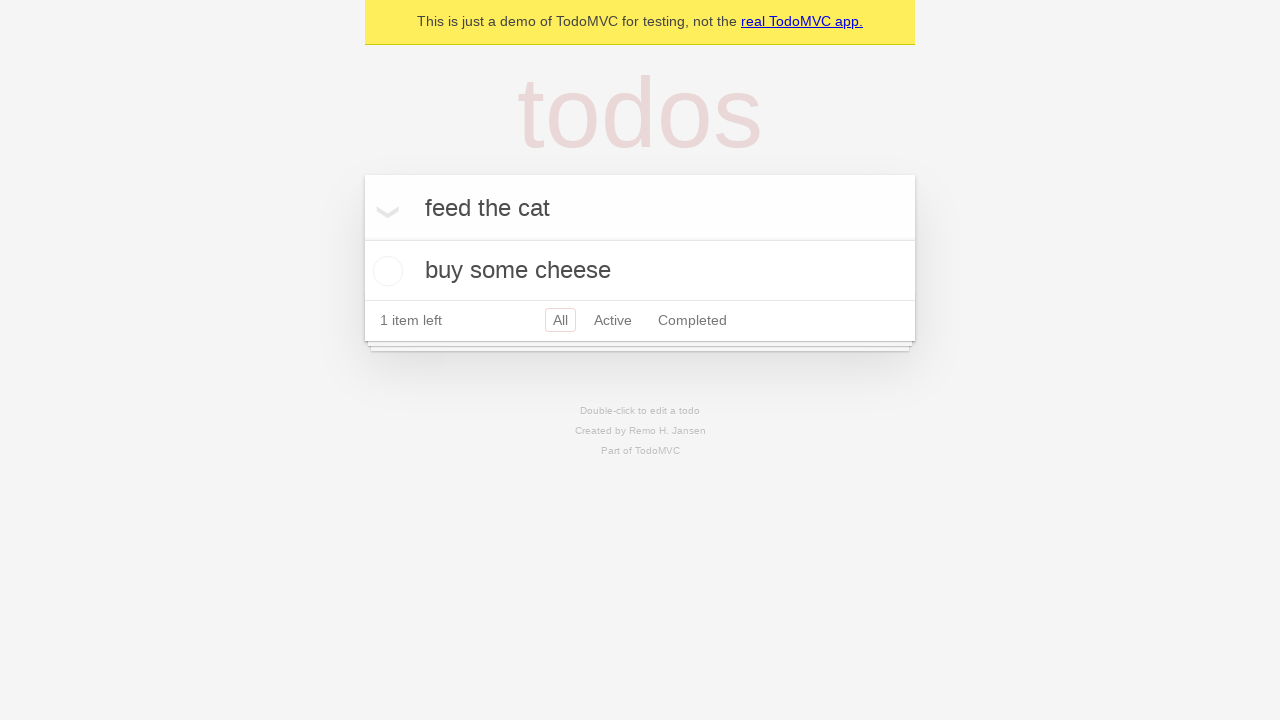

Pressed Enter to create second todo on internal:attr=[placeholder="What needs to be done?"i]
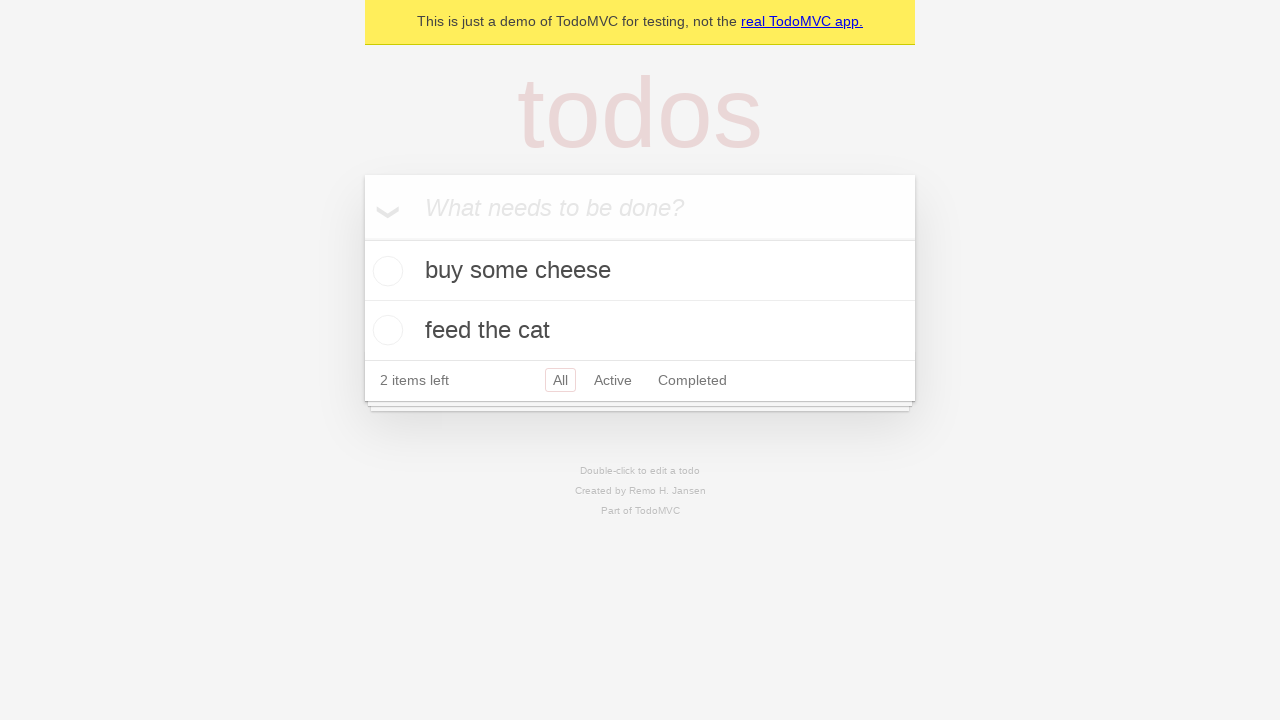

Filled todo input with 'book a doctors appointment' on internal:attr=[placeholder="What needs to be done?"i]
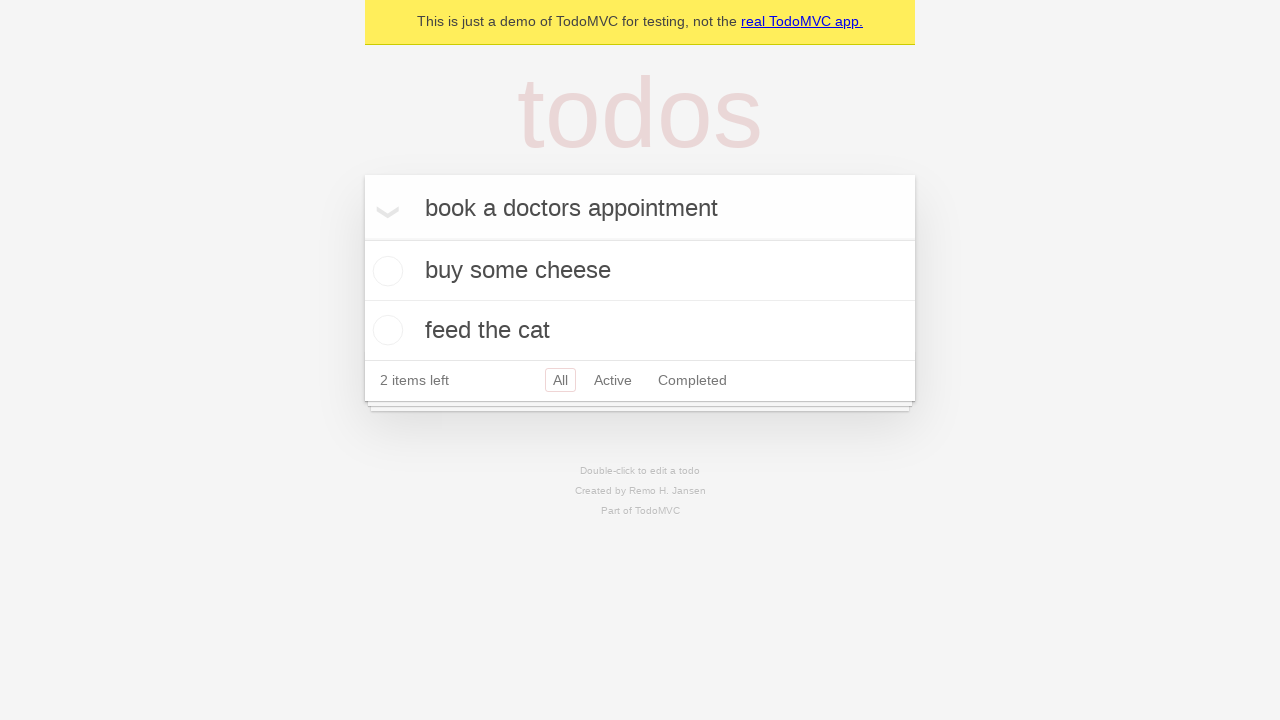

Pressed Enter to create third todo on internal:attr=[placeholder="What needs to be done?"i]
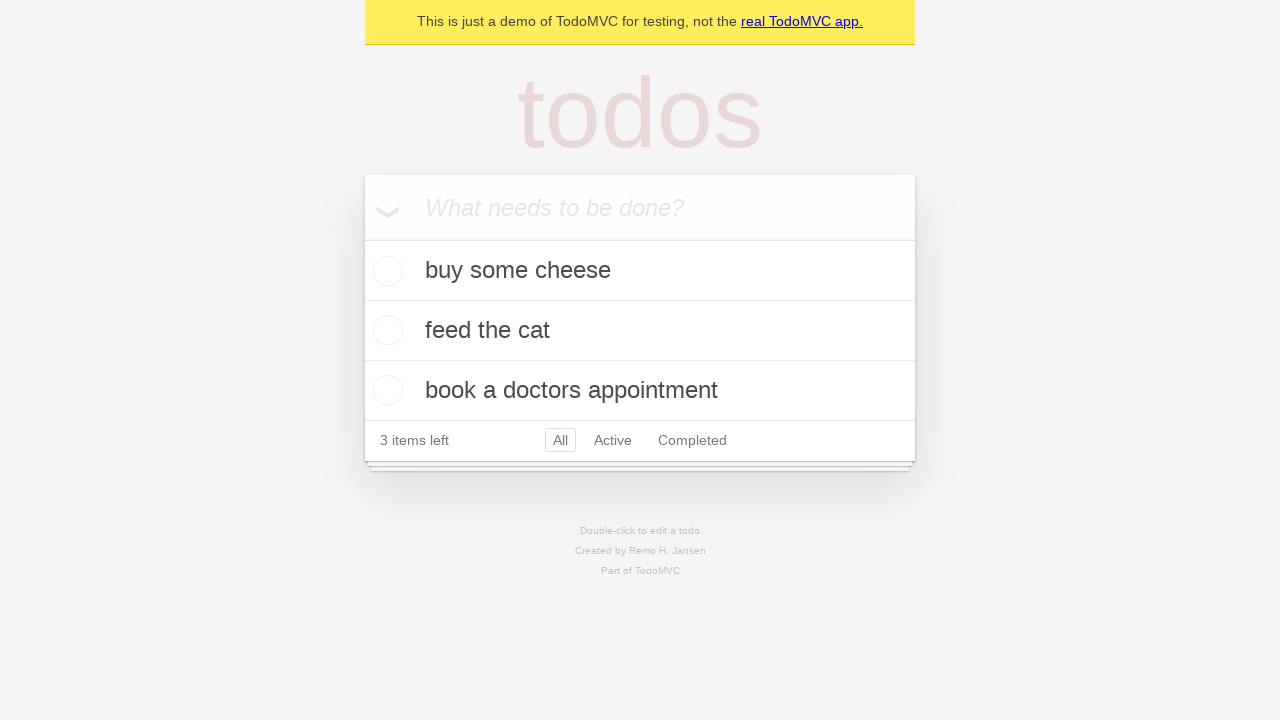

Checked the second todo item to mark it as complete at (385, 330) on internal:testid=[data-testid="todo-item"s] >> nth=1 >> internal:role=checkbox
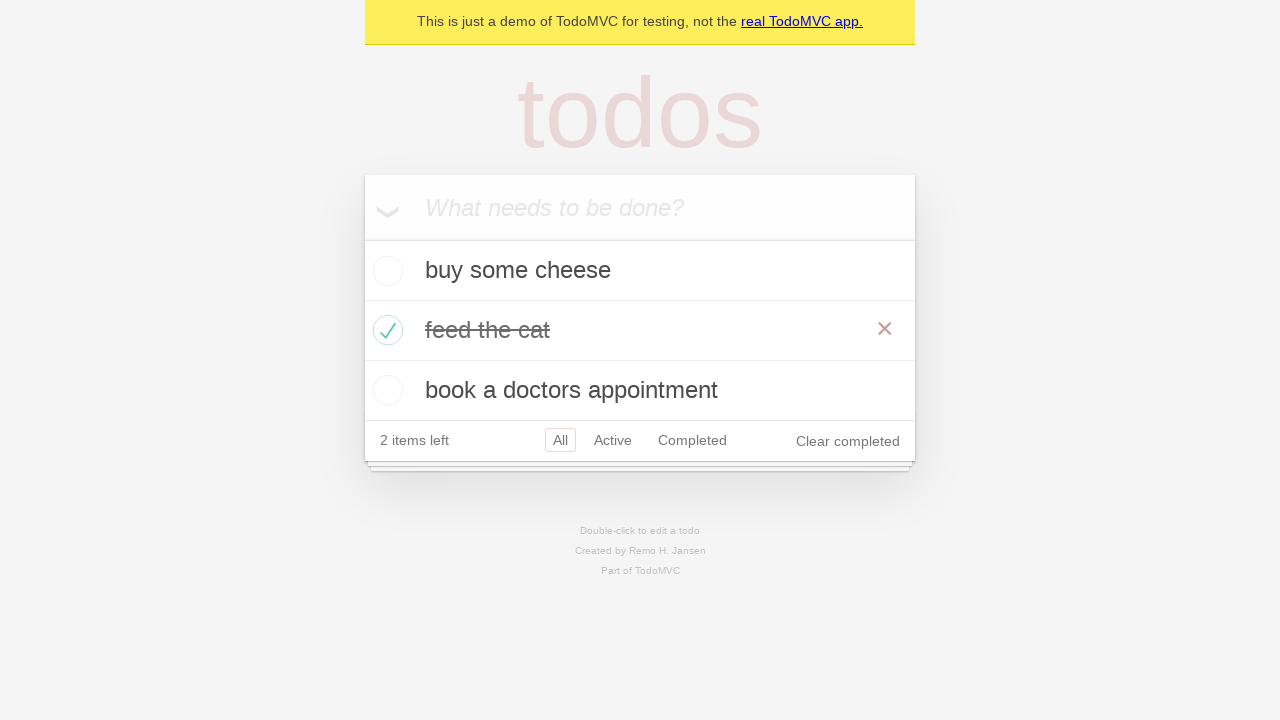

Clicked Active filter to display only incomplete items at (613, 440) on internal:role=link[name="Active"i]
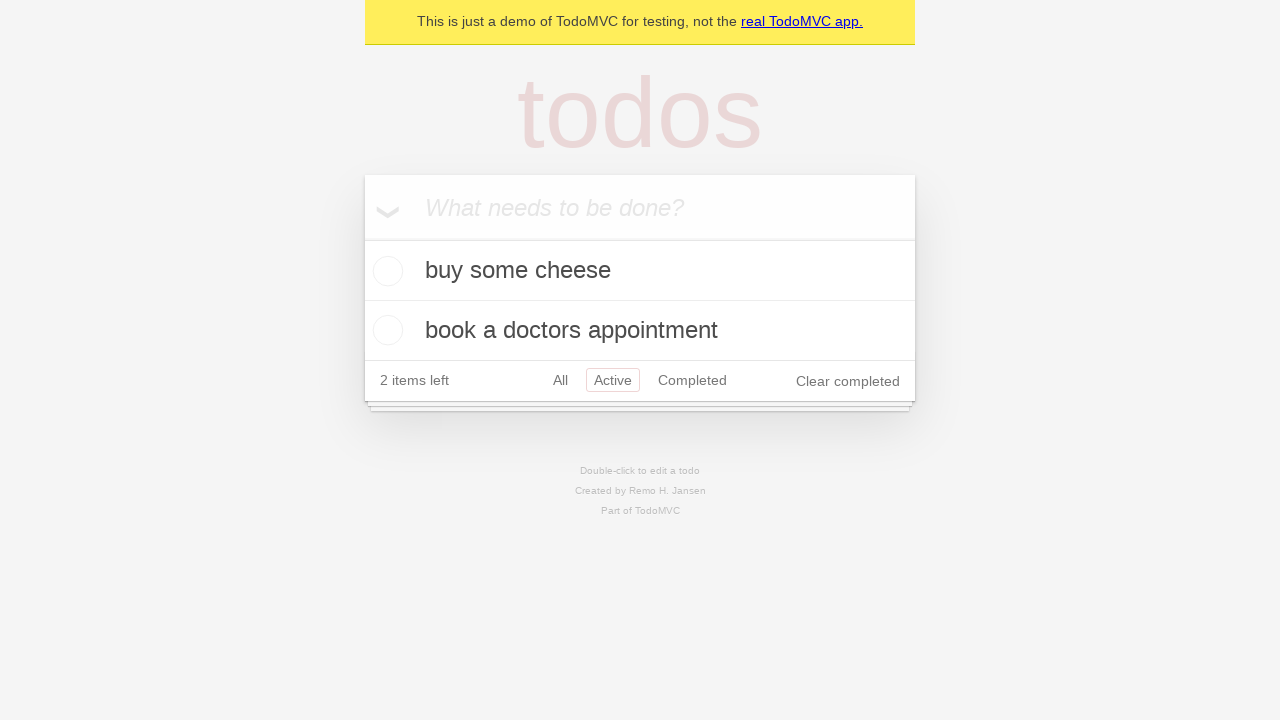

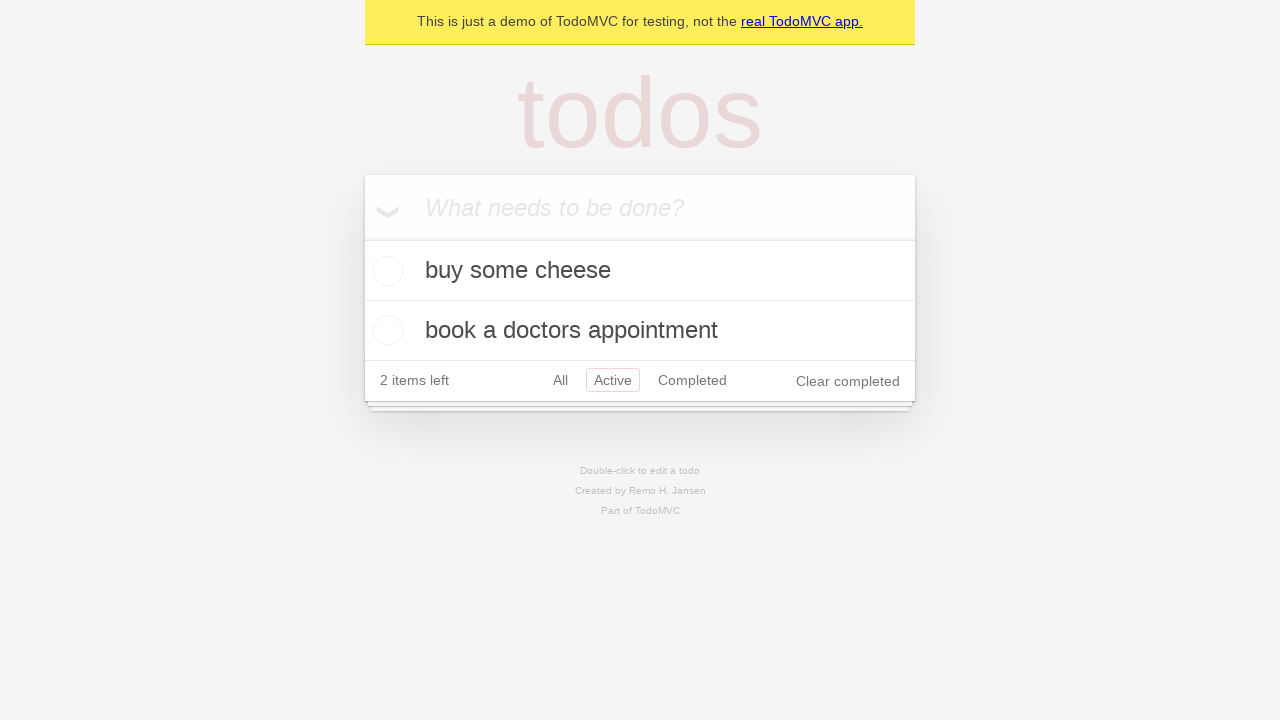